Tests the DemoQA practice form by filling out all fields including name, email, gender, phone number, date of birth, subjects, hobbies, file upload, state/city selection, and submitting the form.

Starting URL: https://demoqa.com/automation-practice-form

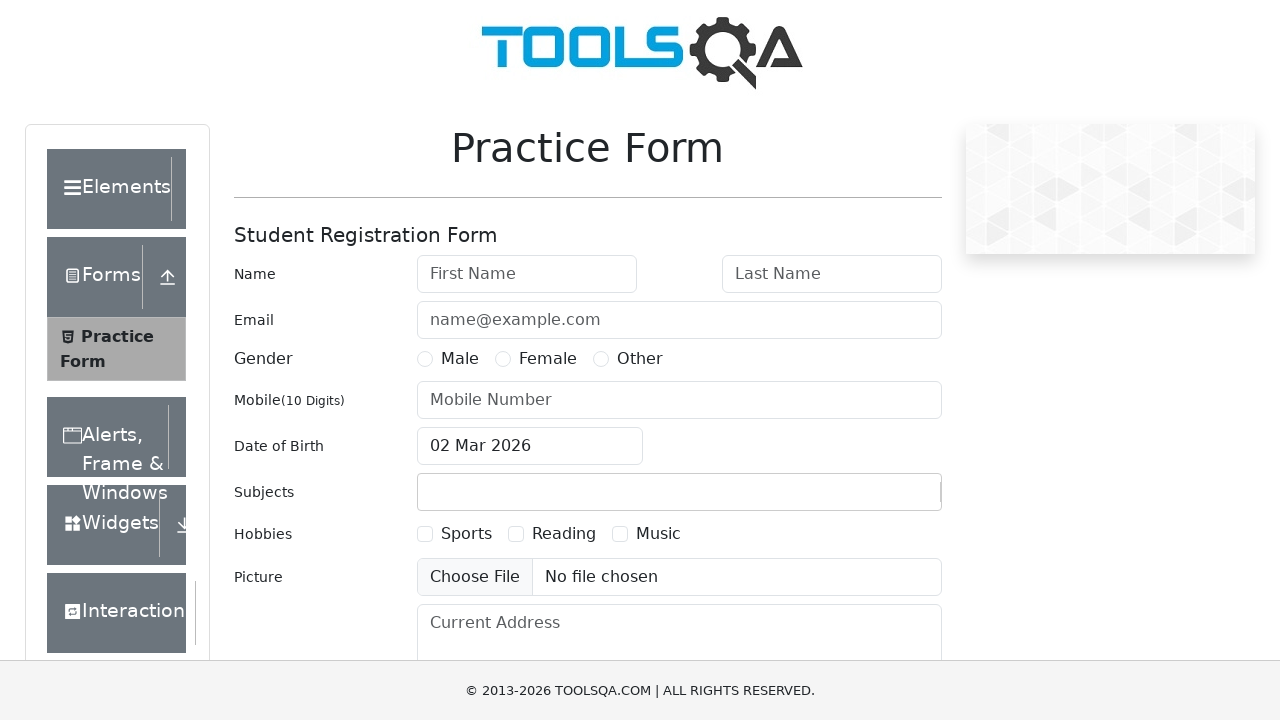

Filled first name field with 'Emory' on #firstName
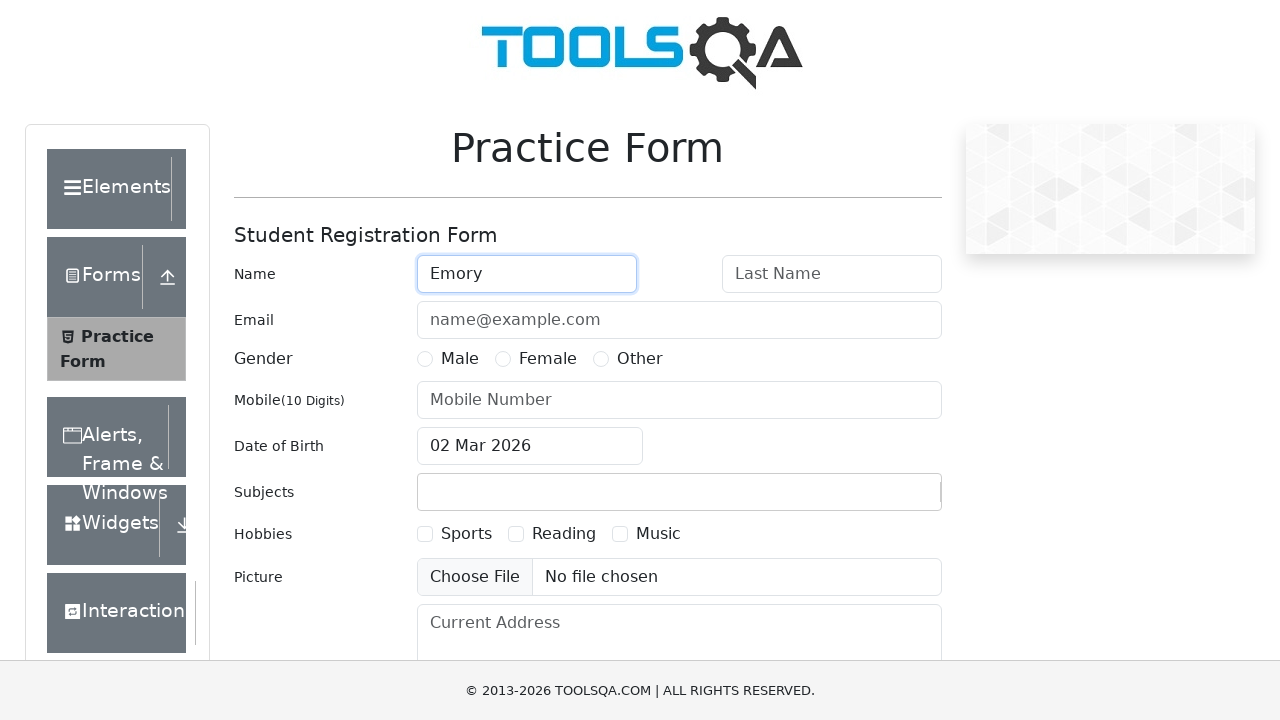

Filled last name field with 'Barton' on #lastName
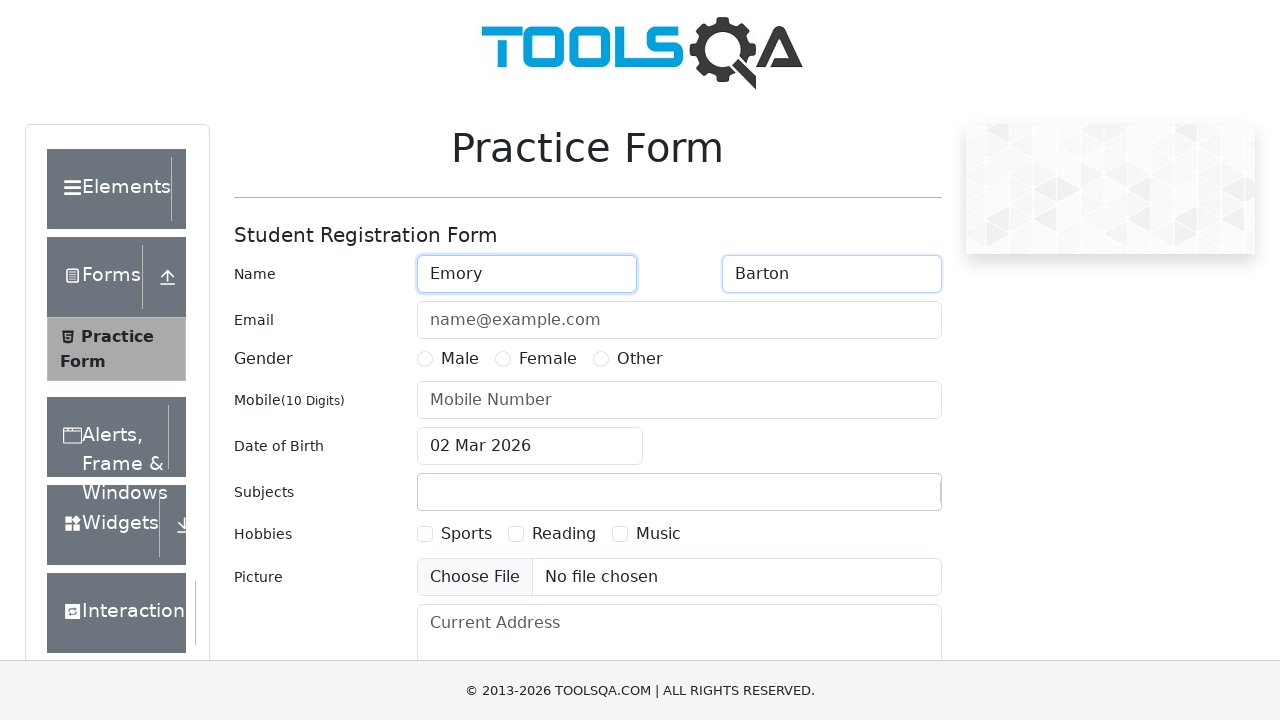

Filled email field with 'emory.barton@testmail.com' on #userEmail
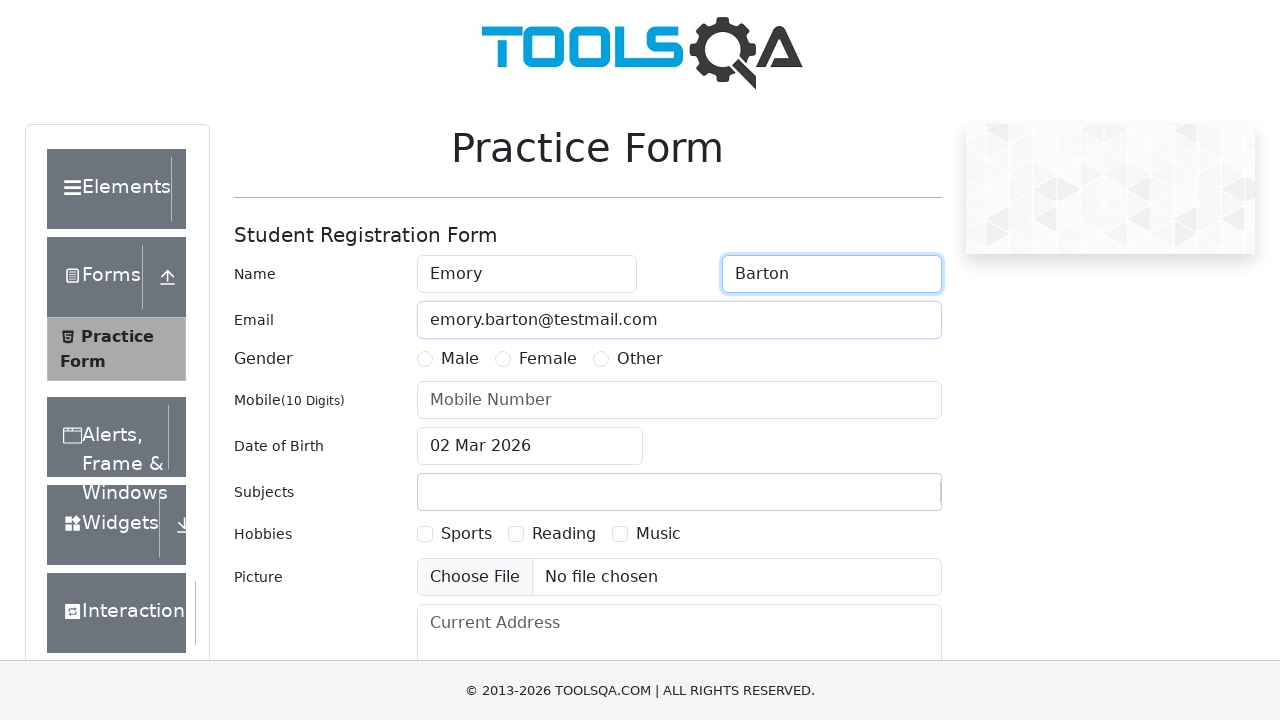

Selected Male gender option at (460, 359) on label[for='gender-radio-1']
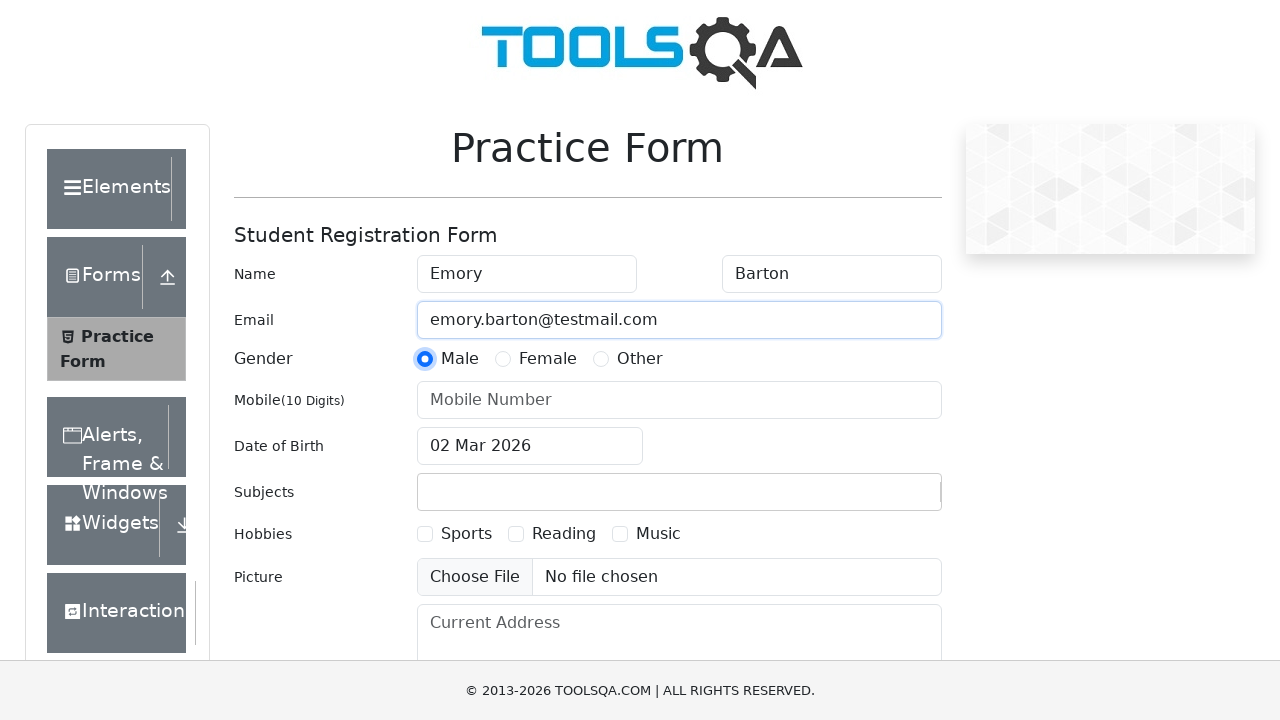

Filled phone number field with '1234567890' on #userNumber
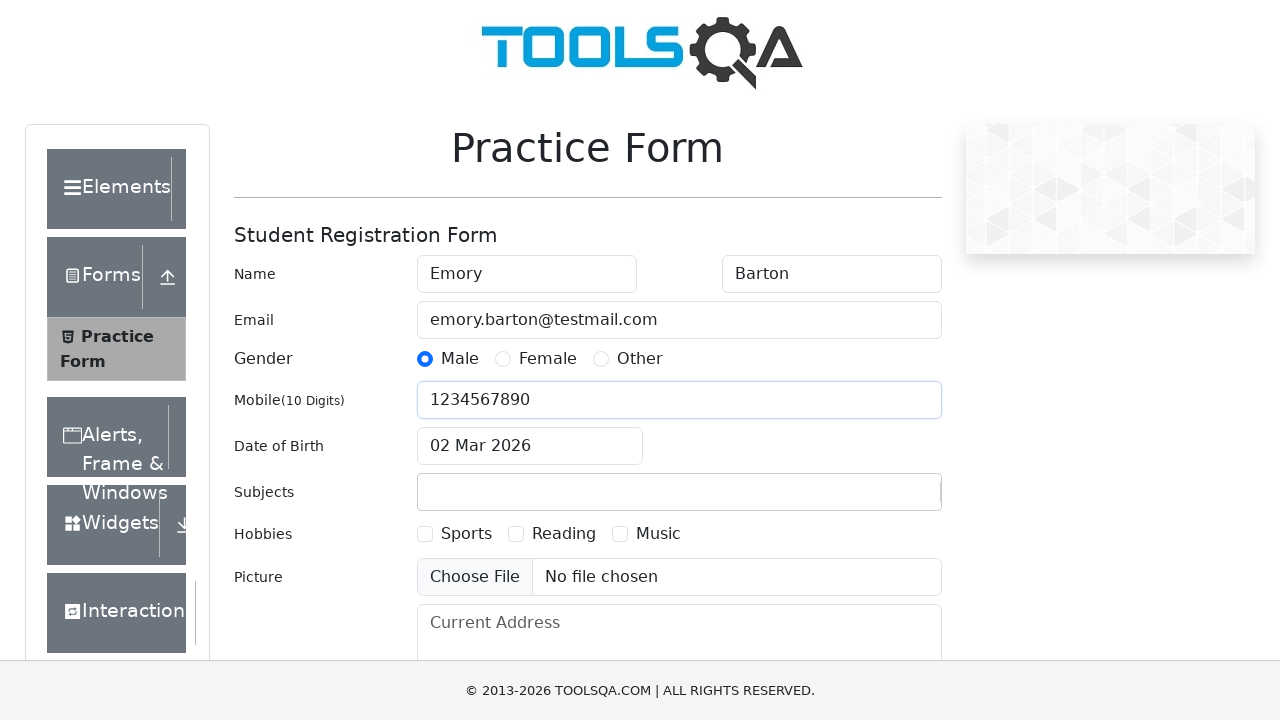

Clicked date of birth input field to open date picker at (530, 446) on #dateOfBirthInput
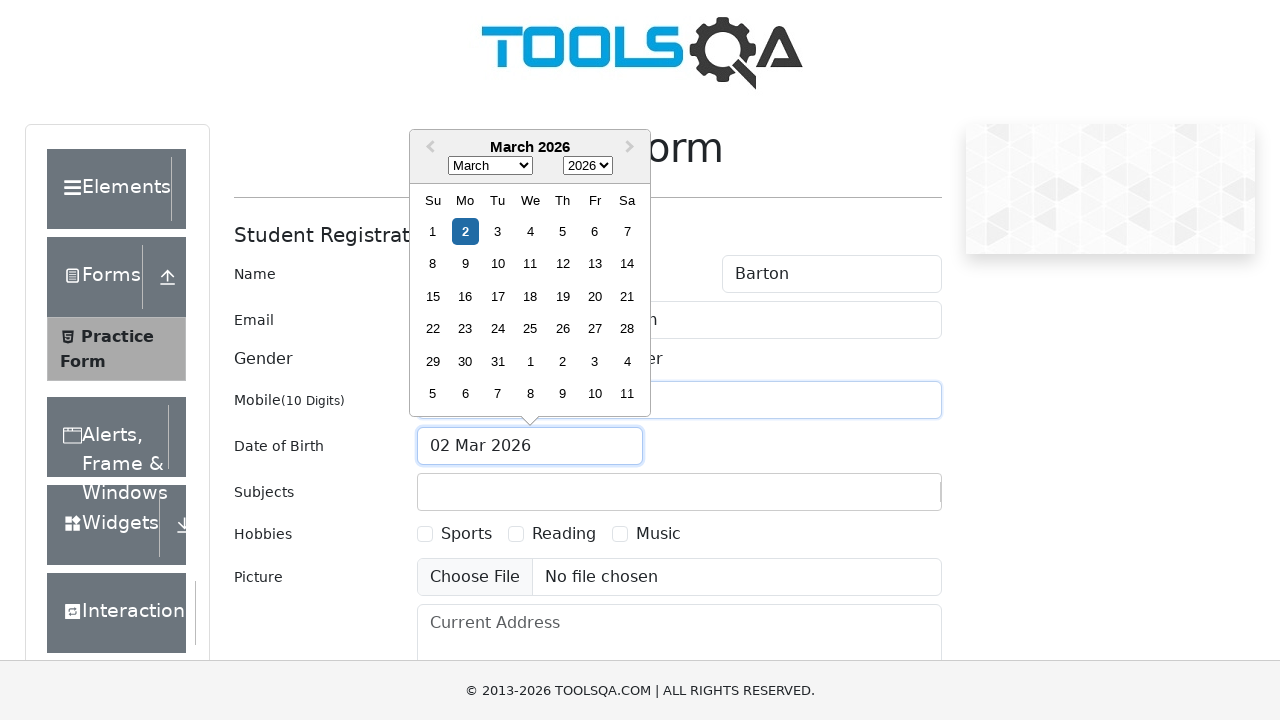

Selected month 5 (June) from date picker on .react-datepicker__month-select
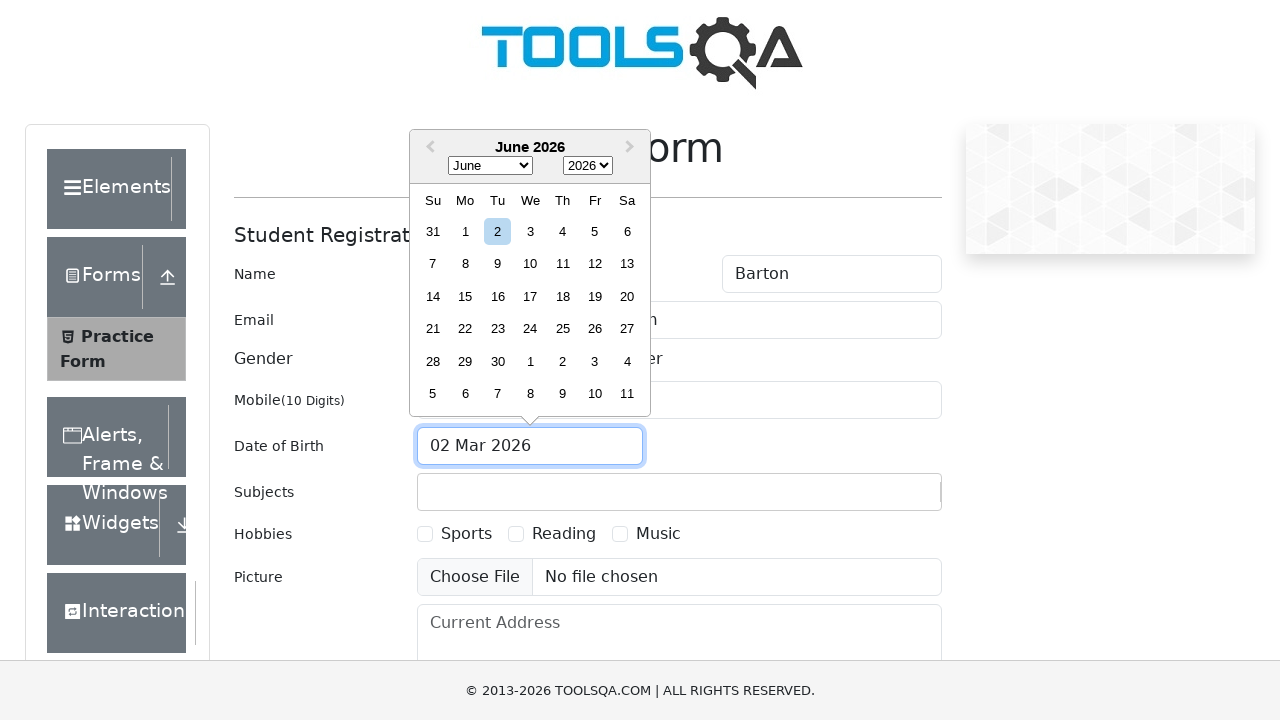

Selected year 1990 from date picker on .react-datepicker__year-select
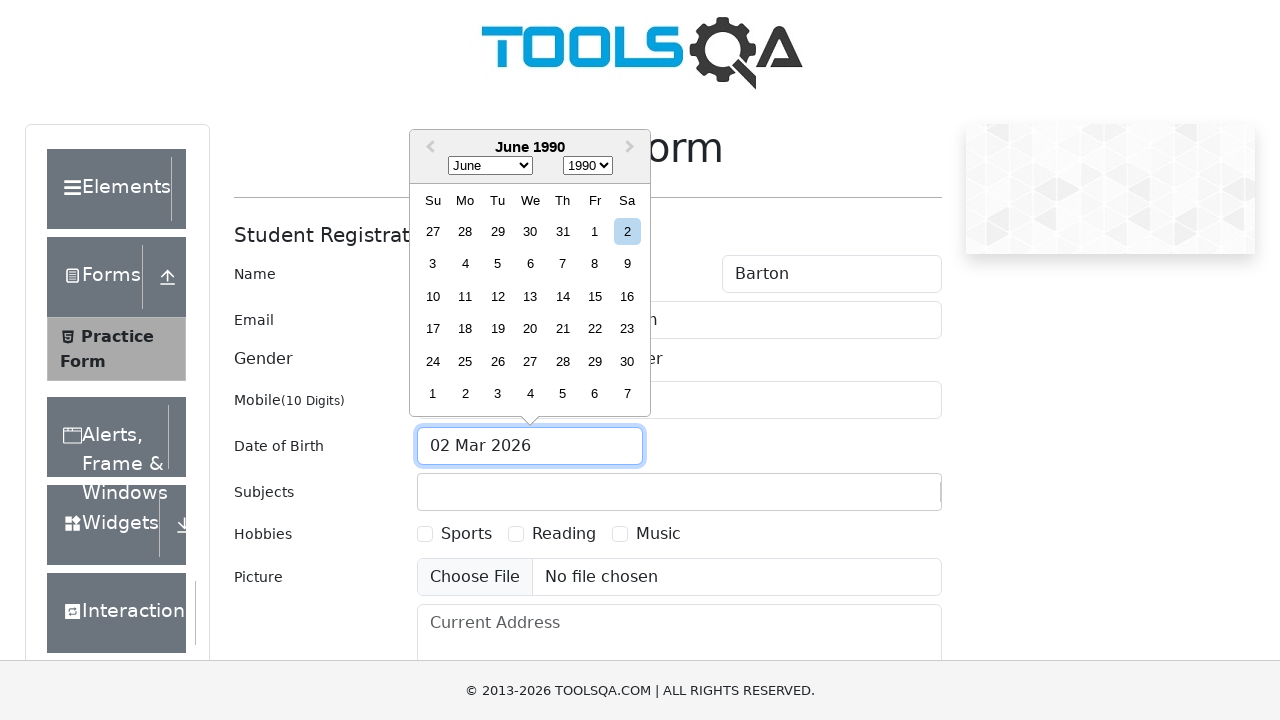

Selected day 15 from date picker at (595, 296) on .react-datepicker__day--015:not(.react-datepicker__day--outside-month)
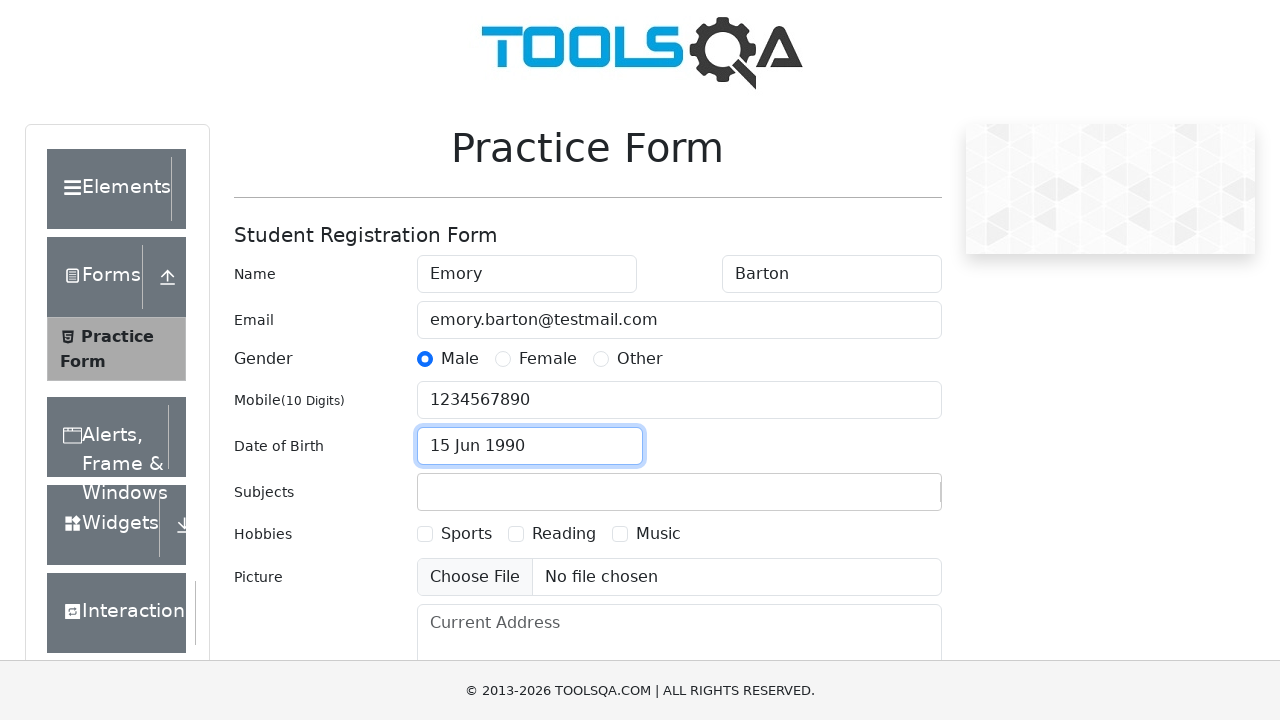

Filled subjects field with 'Computer Science' on #subjectsInput
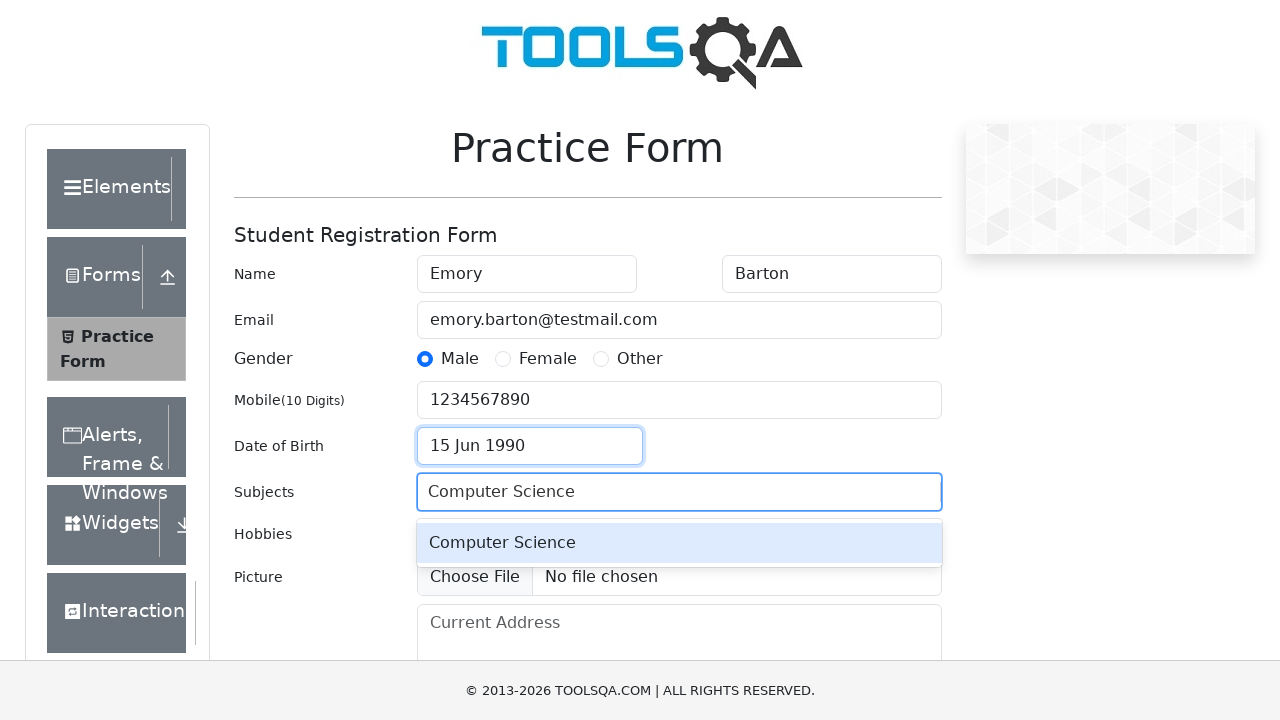

Pressed Enter to confirm subject selection
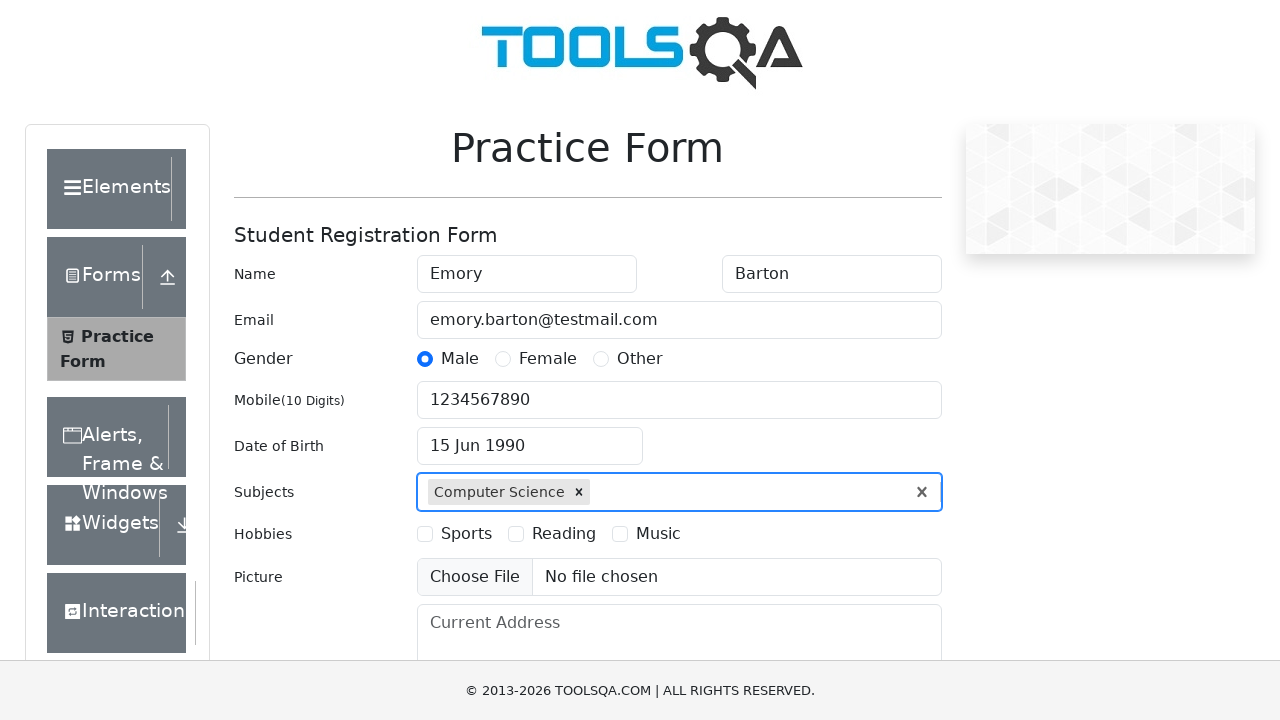

Selected Sports hobby checkbox at (466, 534) on label[for='hobbies-checkbox-1']
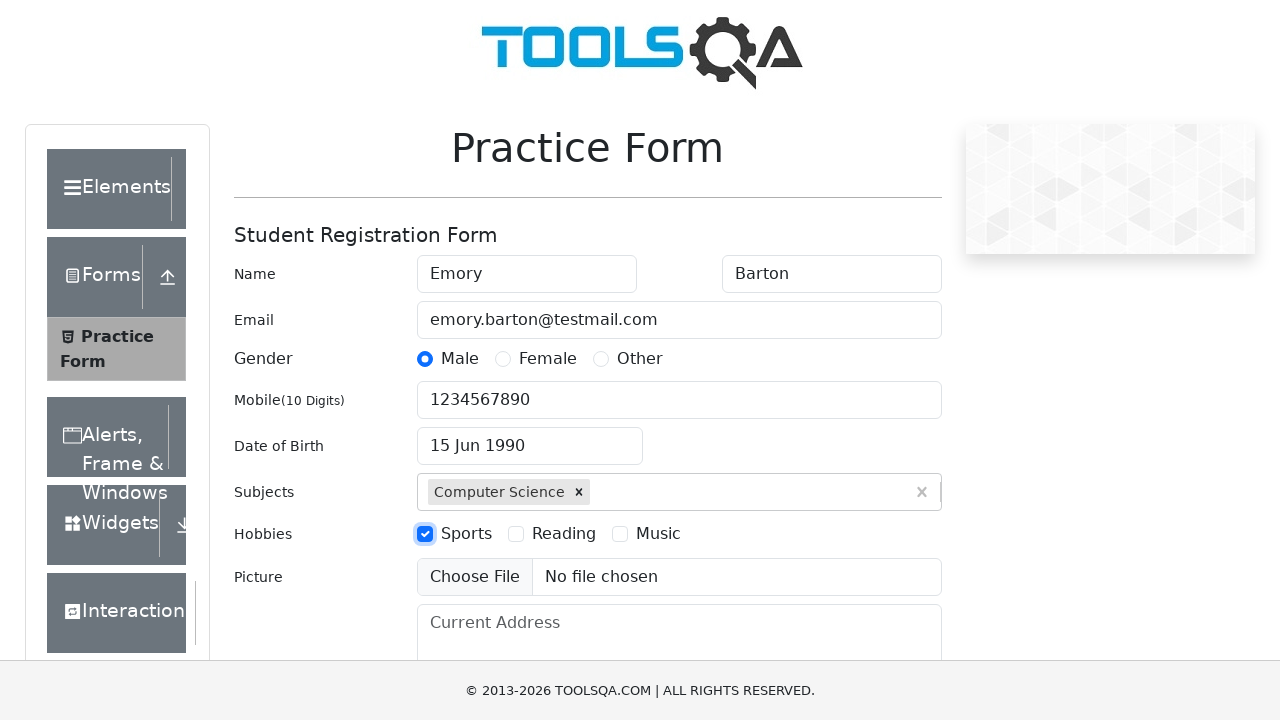

Skipped file upload
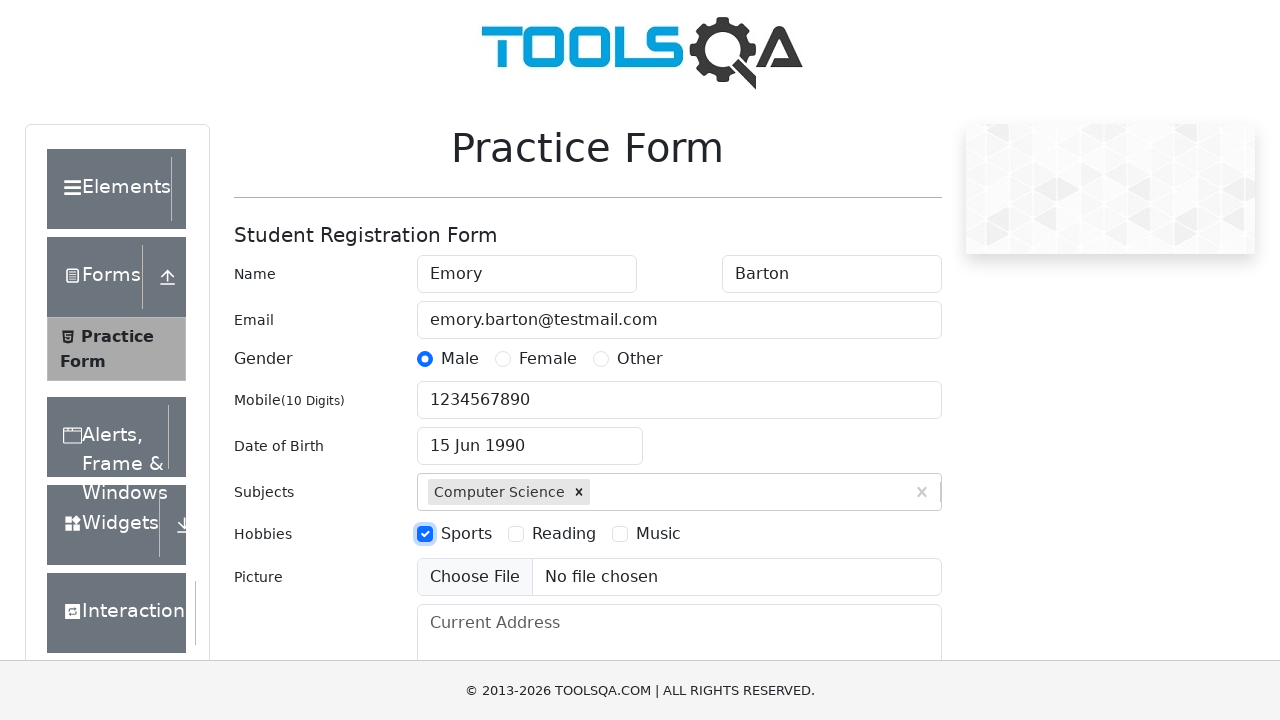

Scrolled down 300 pixels to view state/city dropdowns
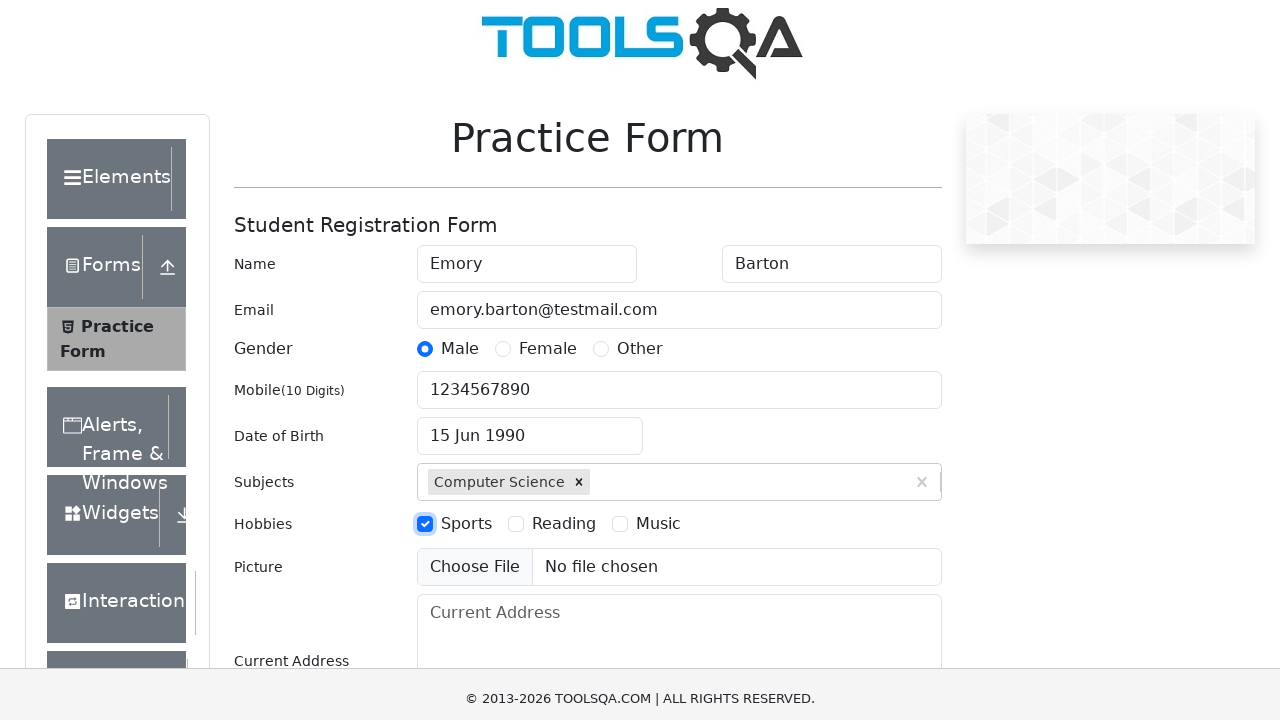

Clicked state dropdown to open options at (527, 465) on #state
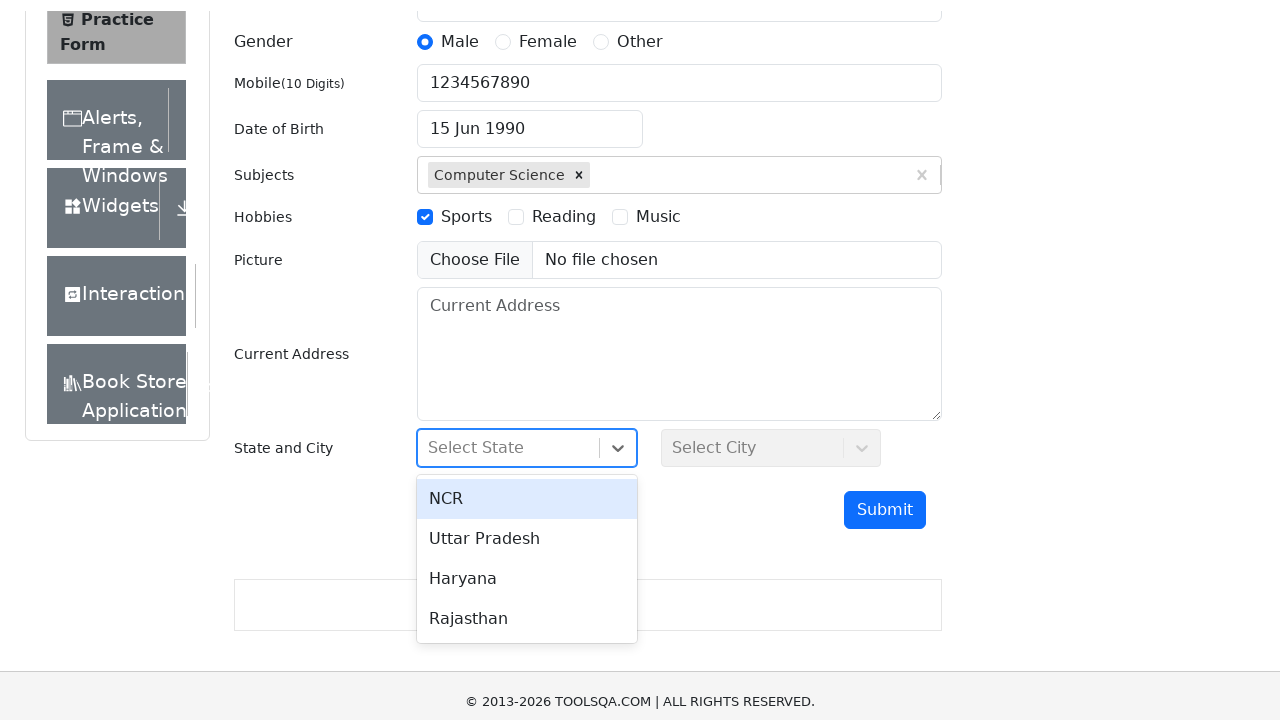

Selected first state option from dropdown at (527, 488) on #react-select-3-option-0
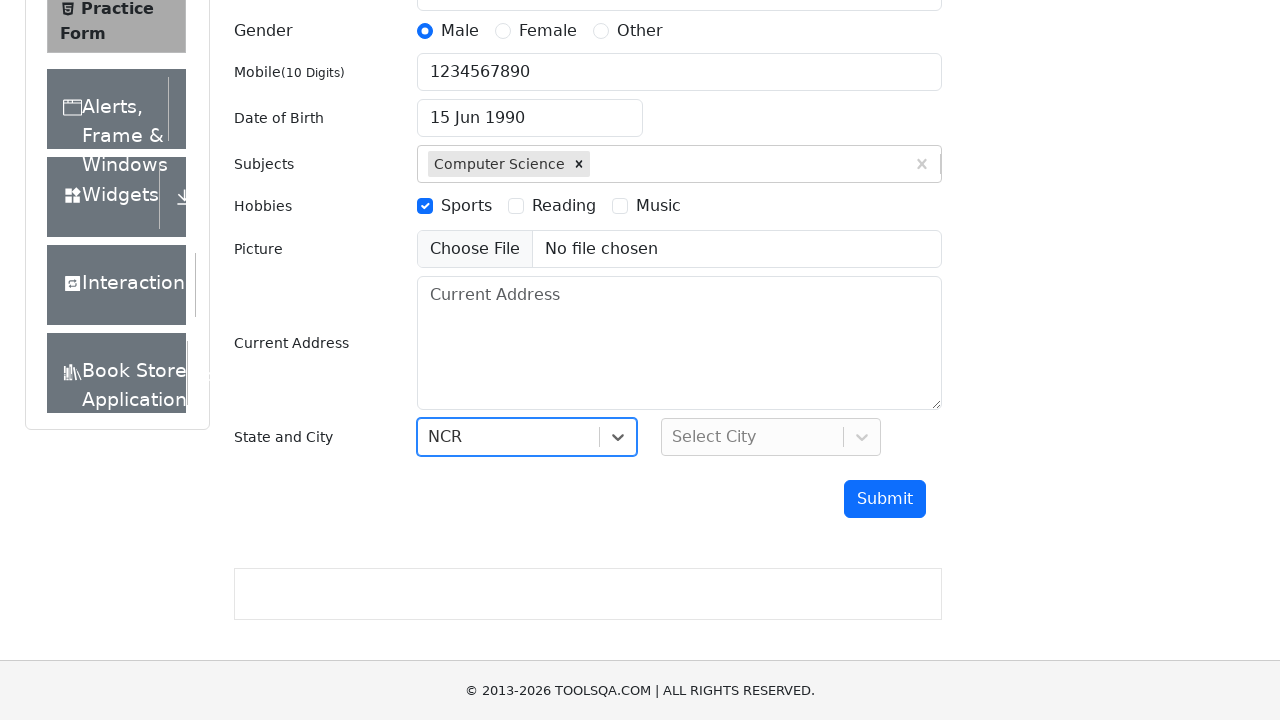

Clicked city dropdown to open options at (771, 437) on #city
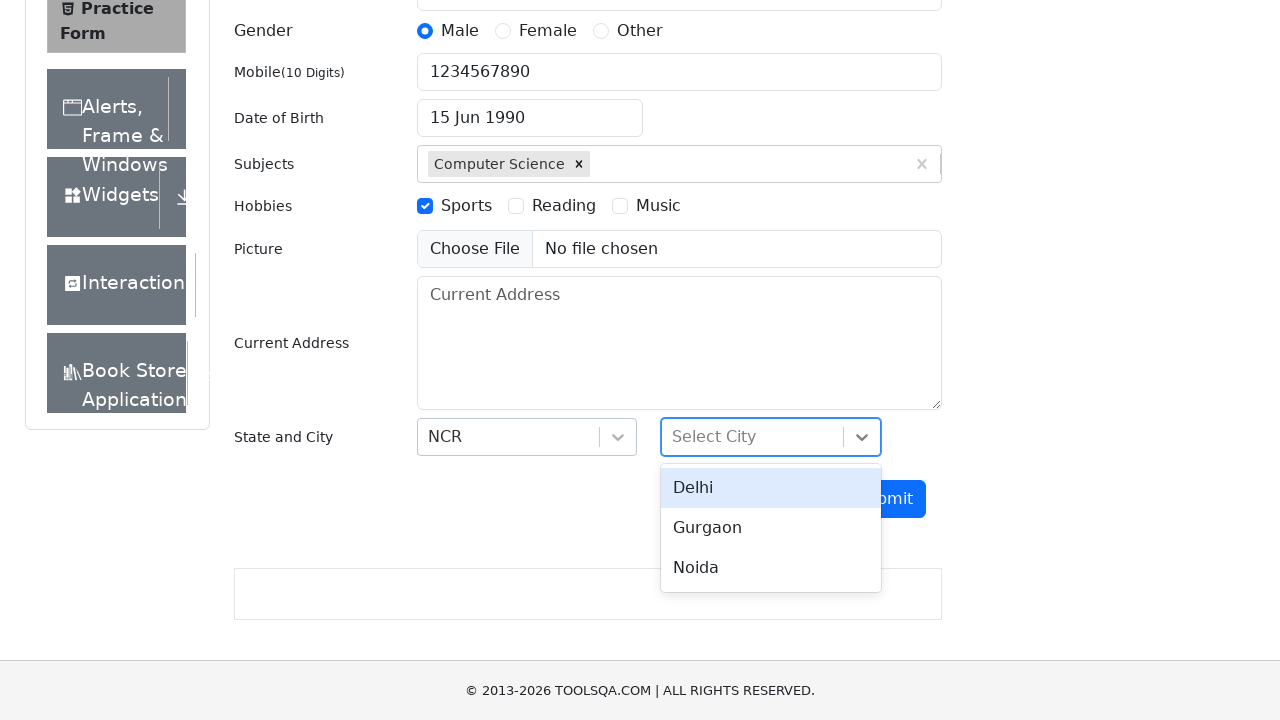

Selected first city option from dropdown at (771, 488) on #react-select-4-option-0
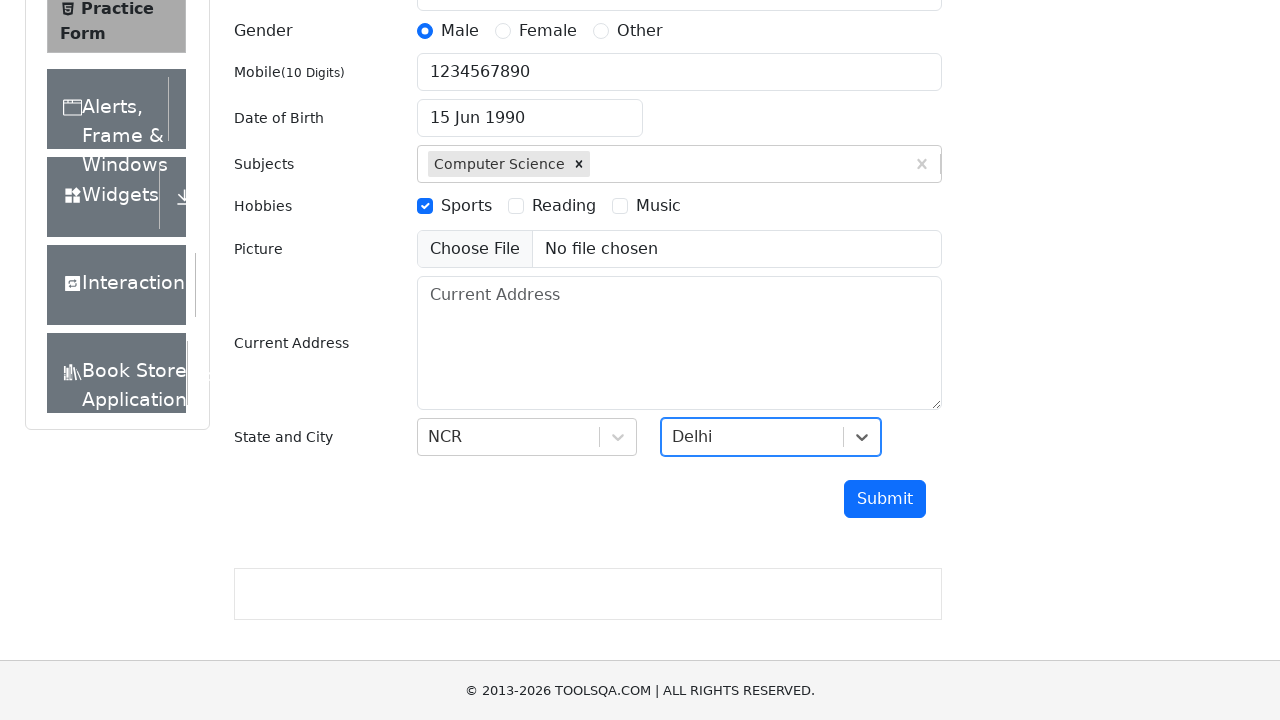

Clicked submit button to submit the practice form at (885, 499) on #submit
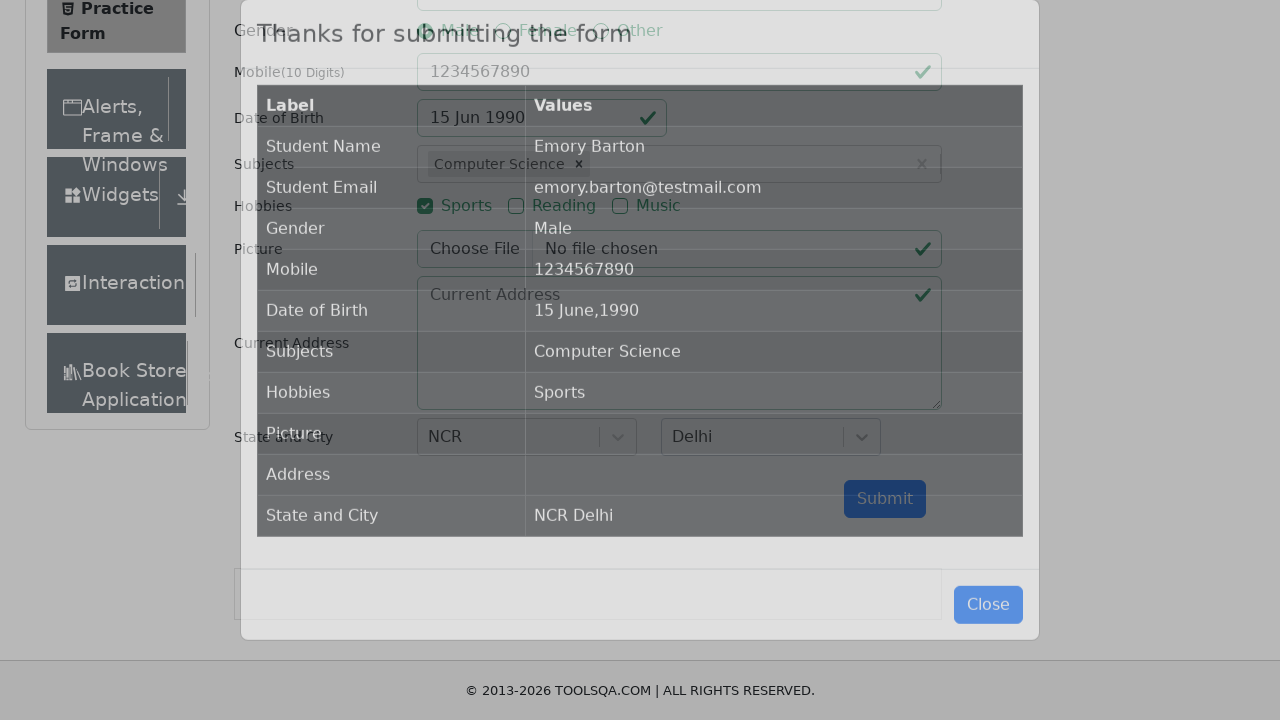

Form submission modal appeared successfully
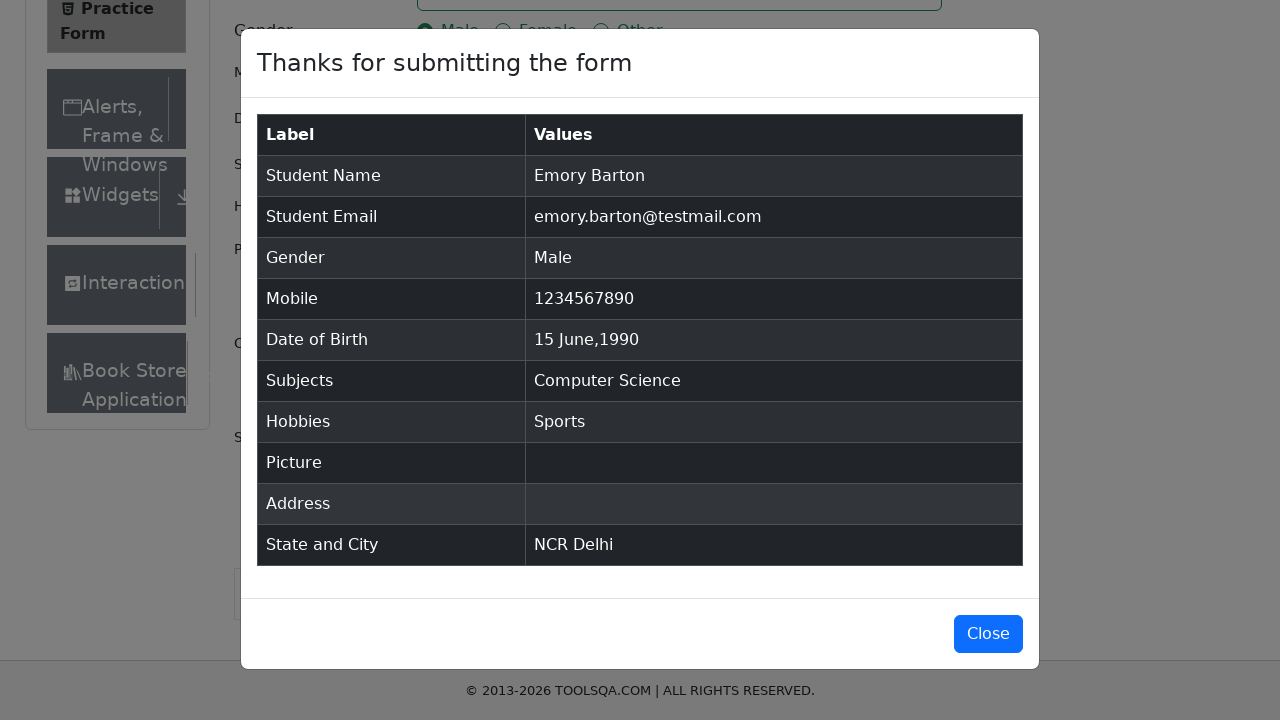

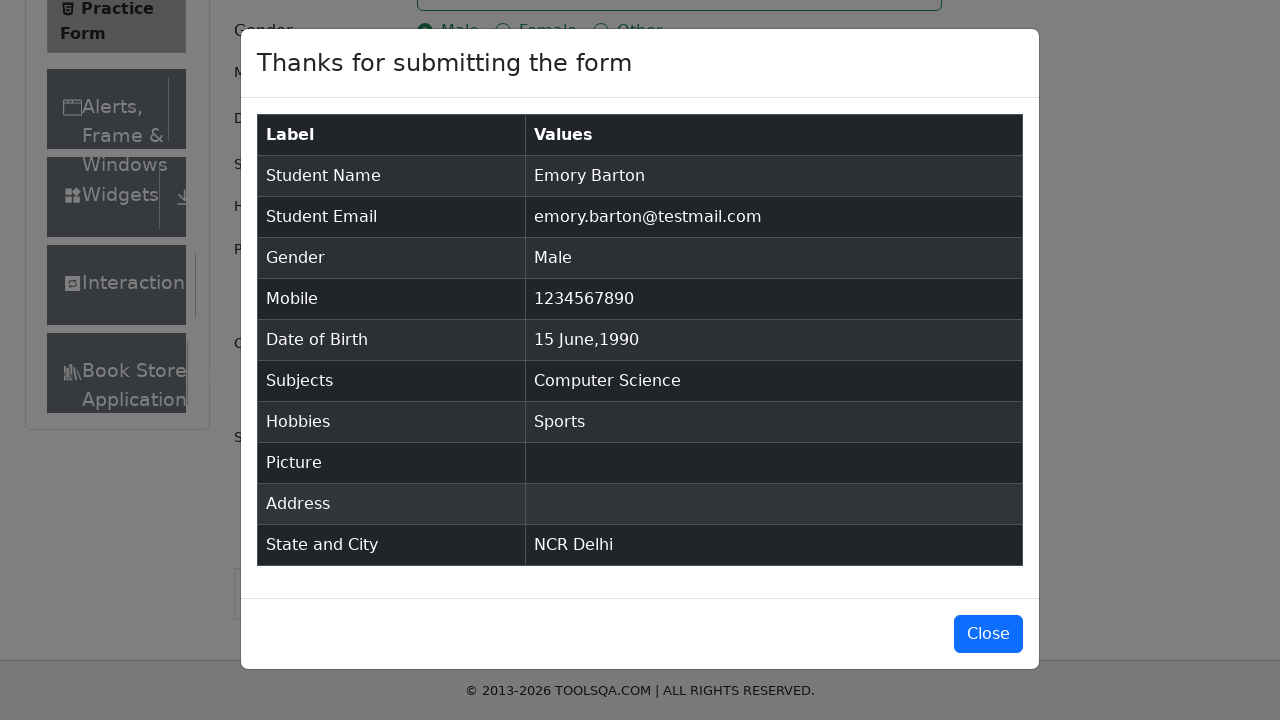